Tests form submission on registration page 1 by filling all required input fields and clicking submit button

Starting URL: http://suninjuly.github.io/registration1.html

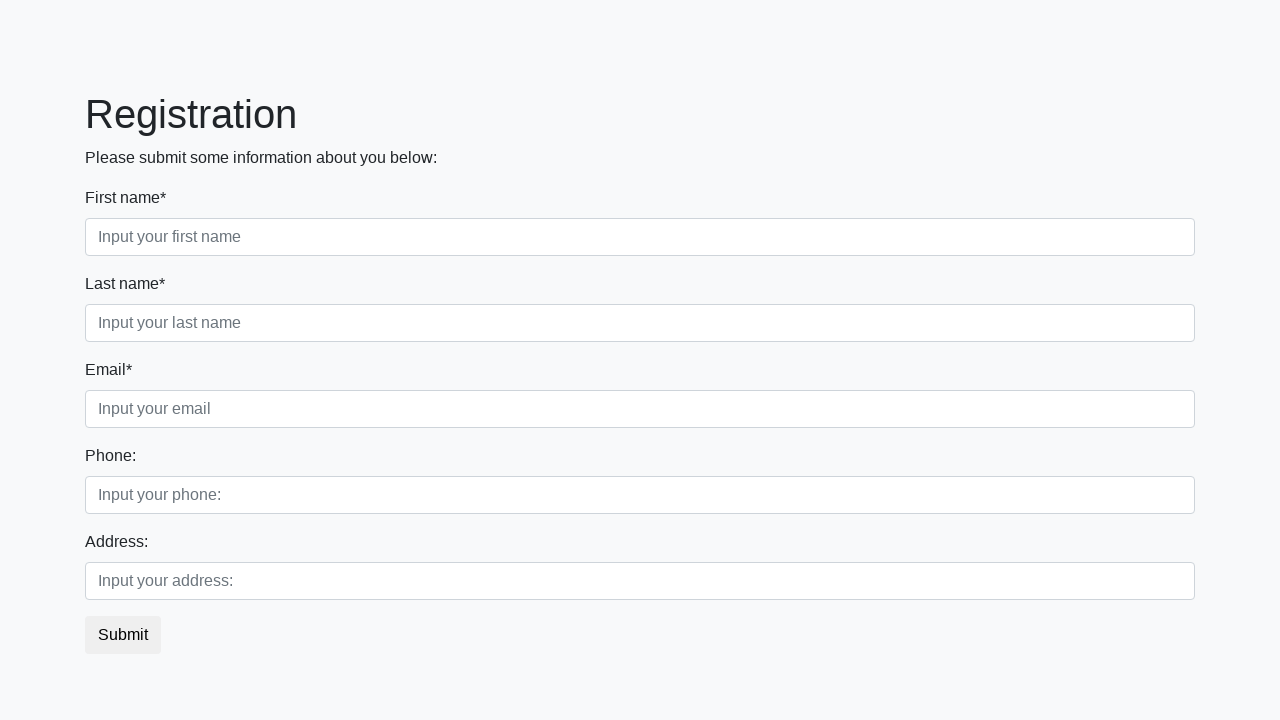

Filled a required input field with 'blablabla' on input:required >> nth=0
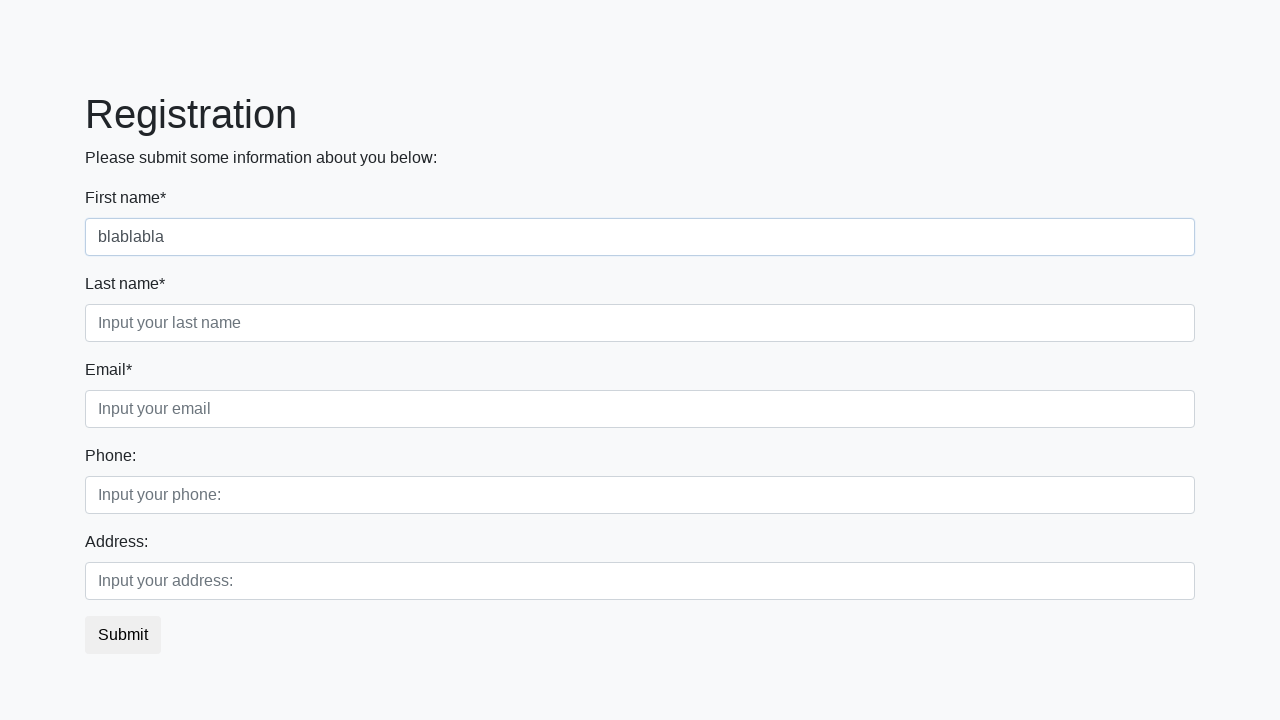

Filled a required input field with 'blablabla' on input:required >> nth=1
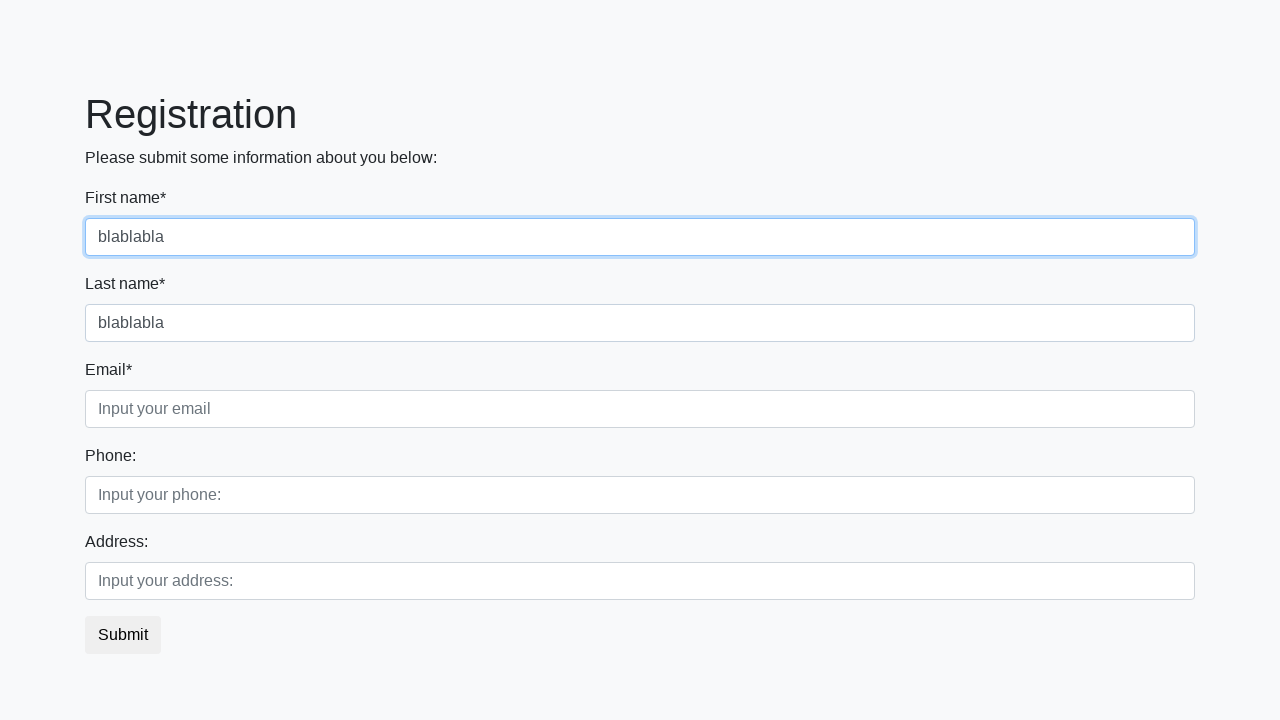

Filled a required input field with 'blablabla' on input:required >> nth=2
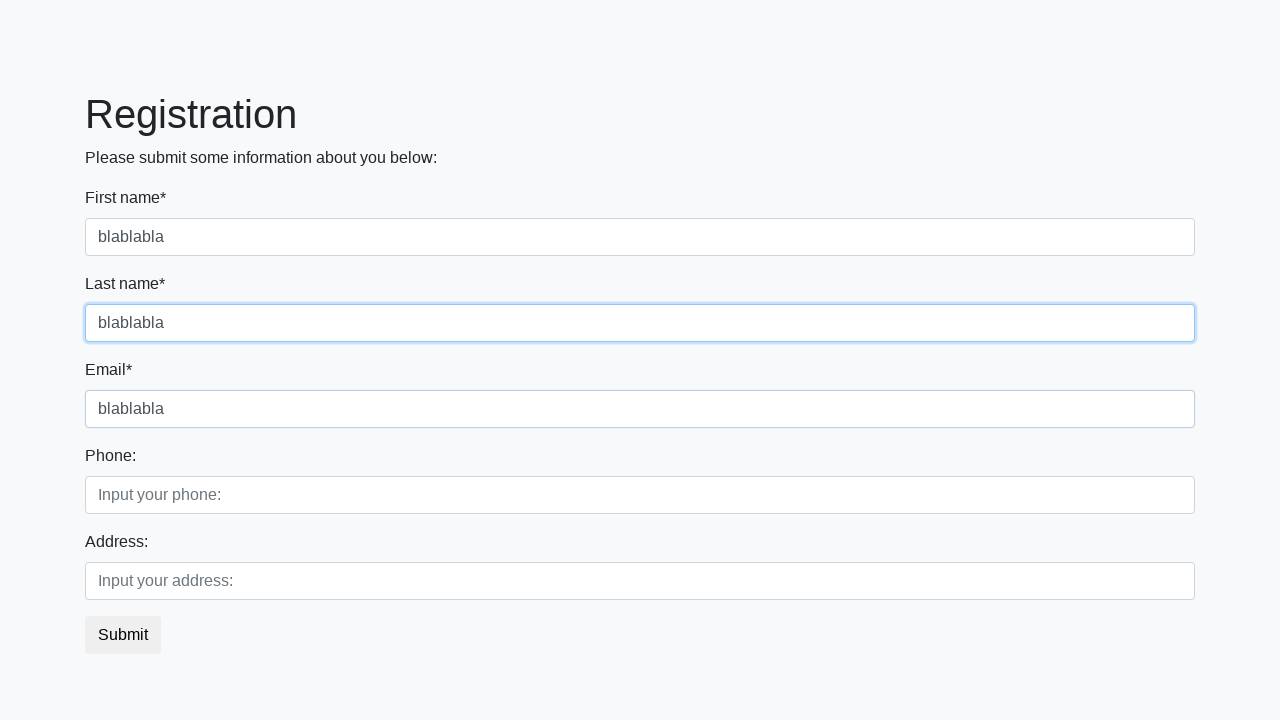

Clicked the submit button to submit the registration form at (123, 635) on button.btn
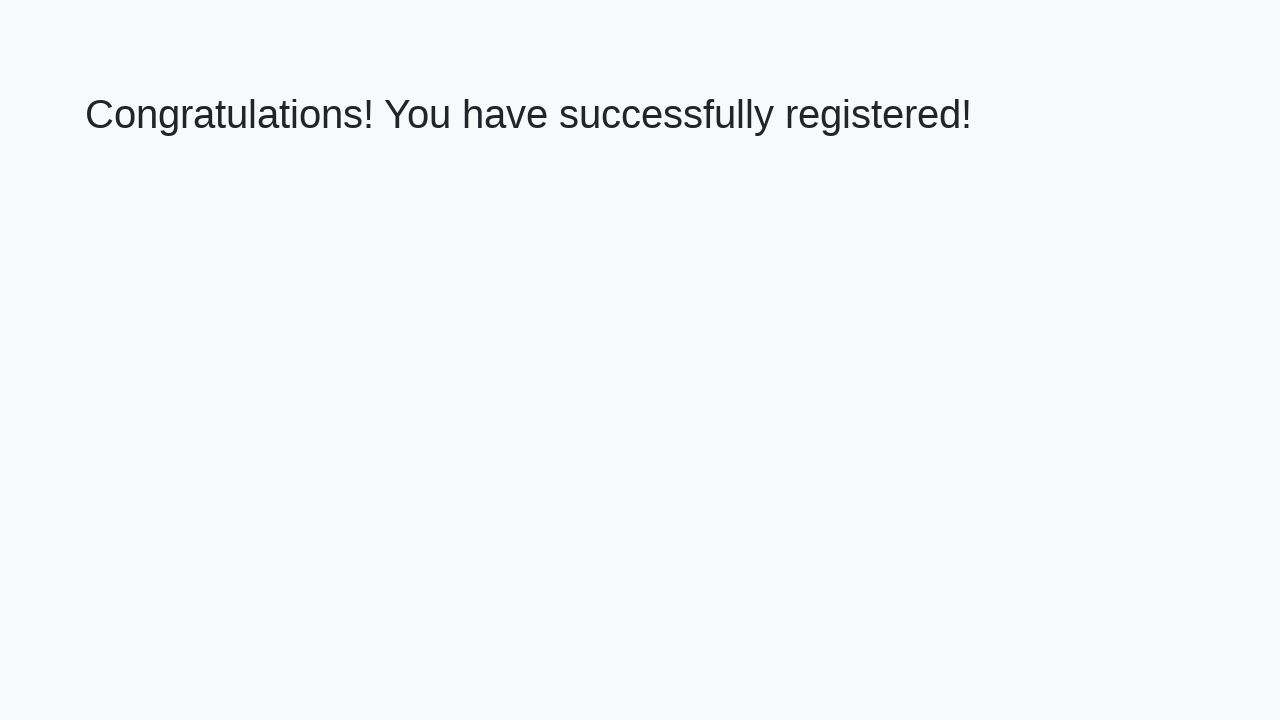

Registration form submitted successfully and result page loaded
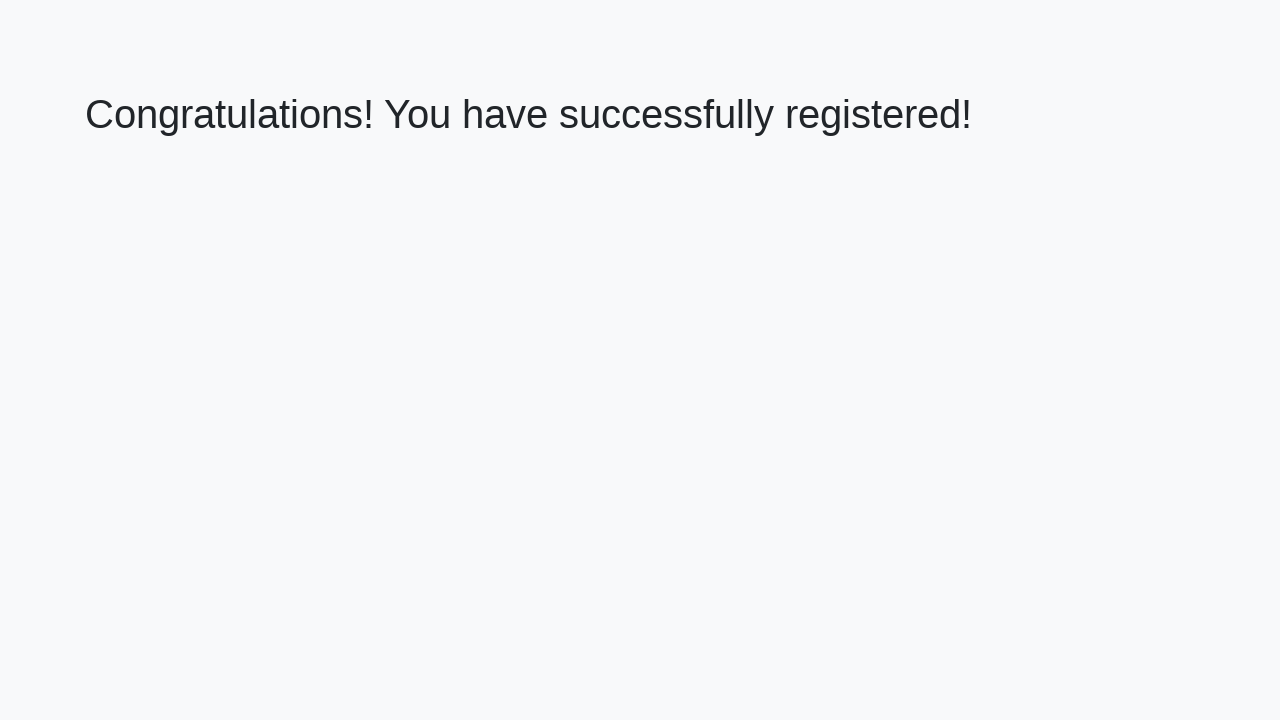

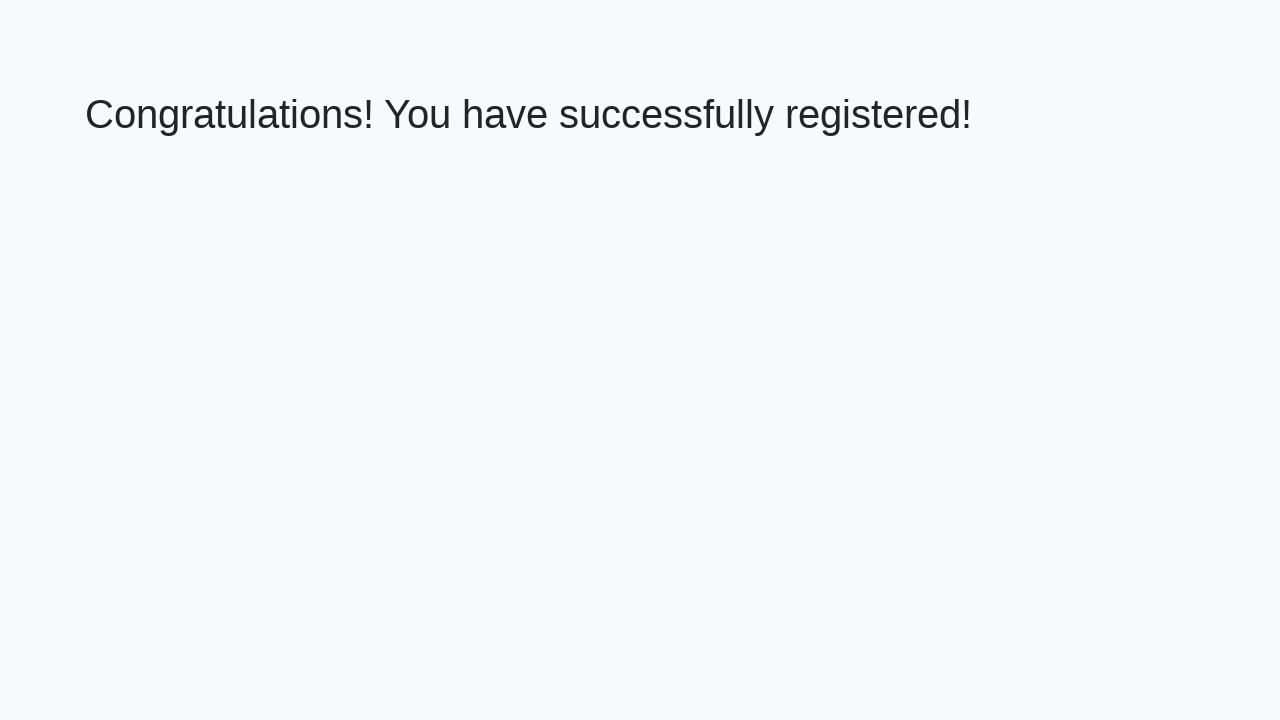